Tests static dropdown functionality by selecting an option by index from a currency dropdown menu

Starting URL: https://rahulshettyacademy.com/dropdownsPractise/

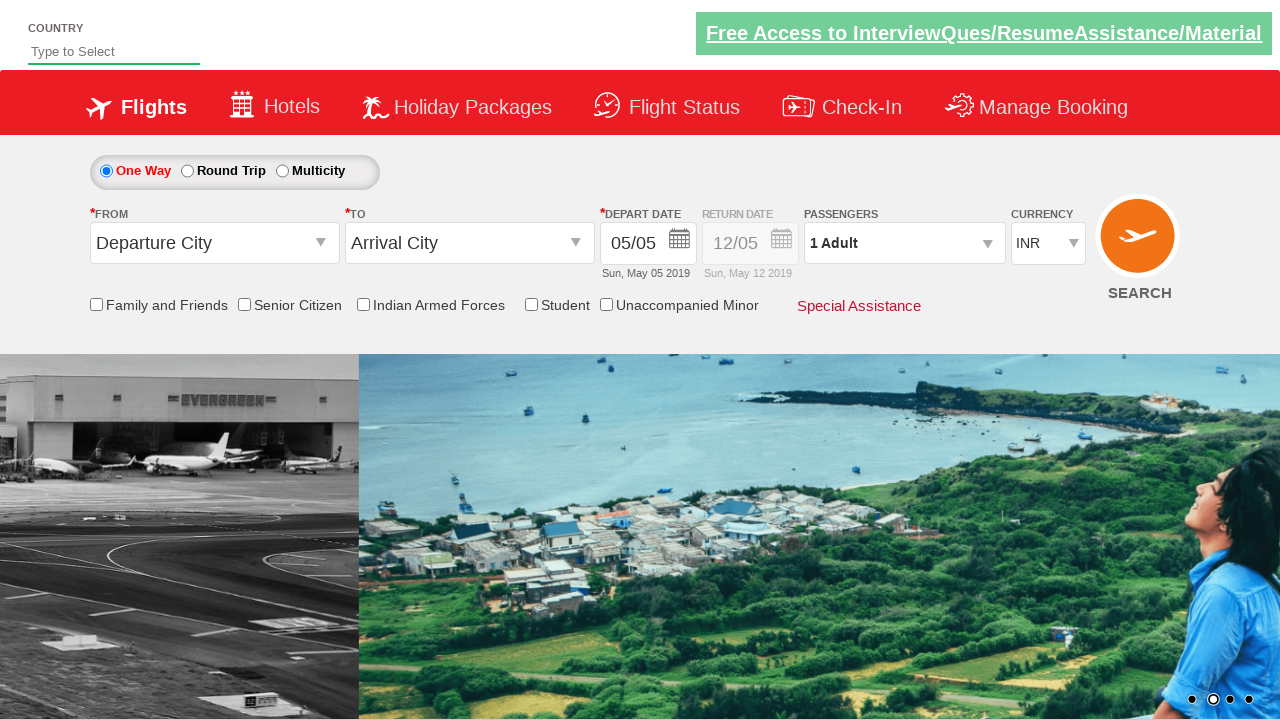

Navigated to dropdown practice page
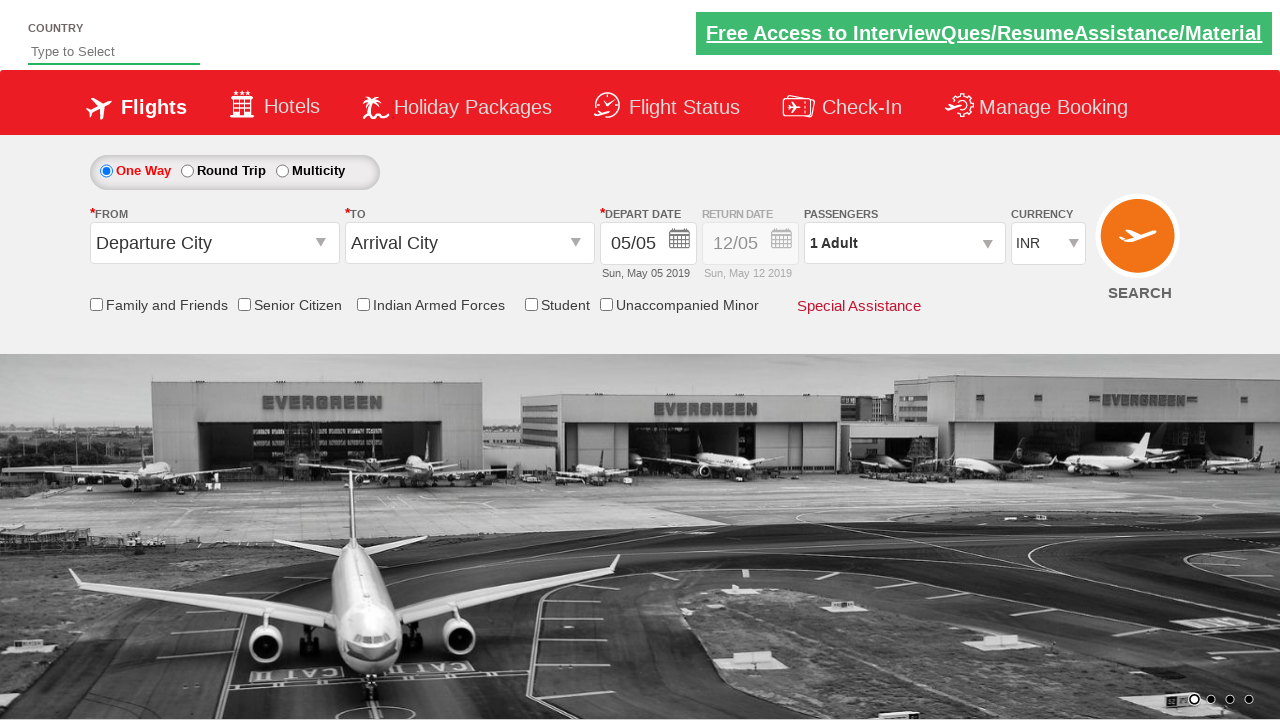

Selected third option (index 2) from currency dropdown menu on #ctl00_mainContent_DropDownListCurrency
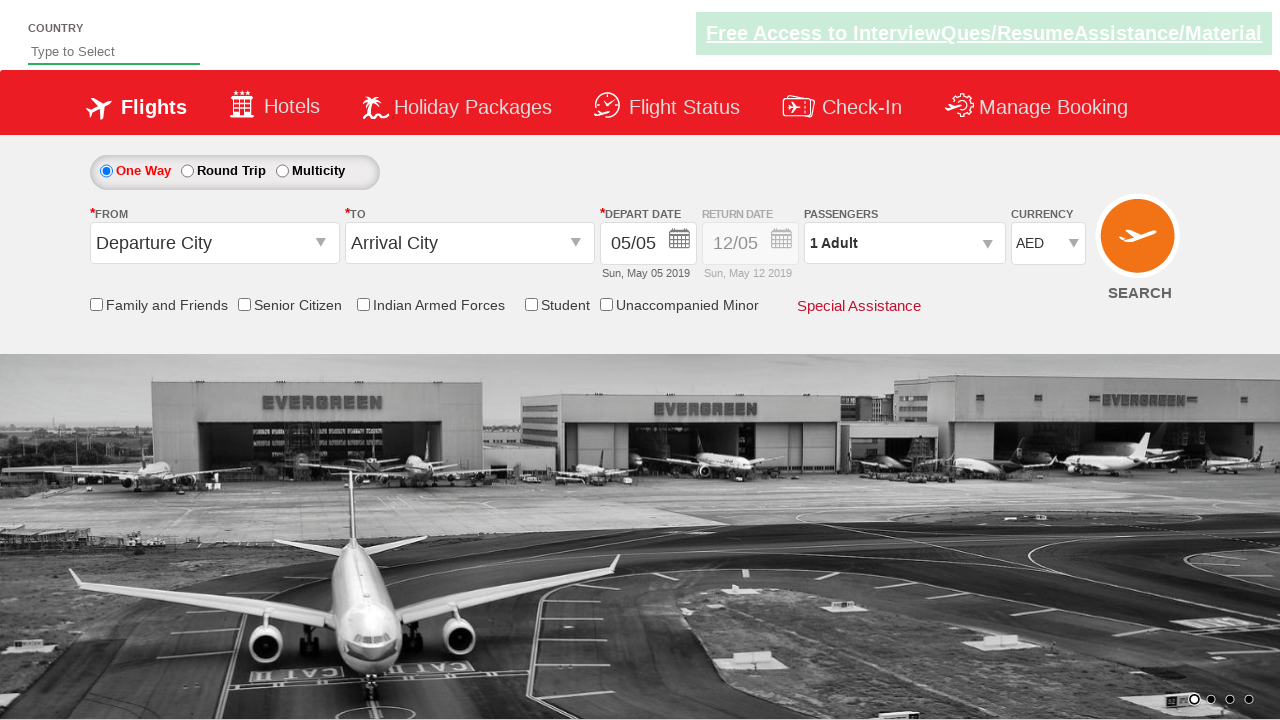

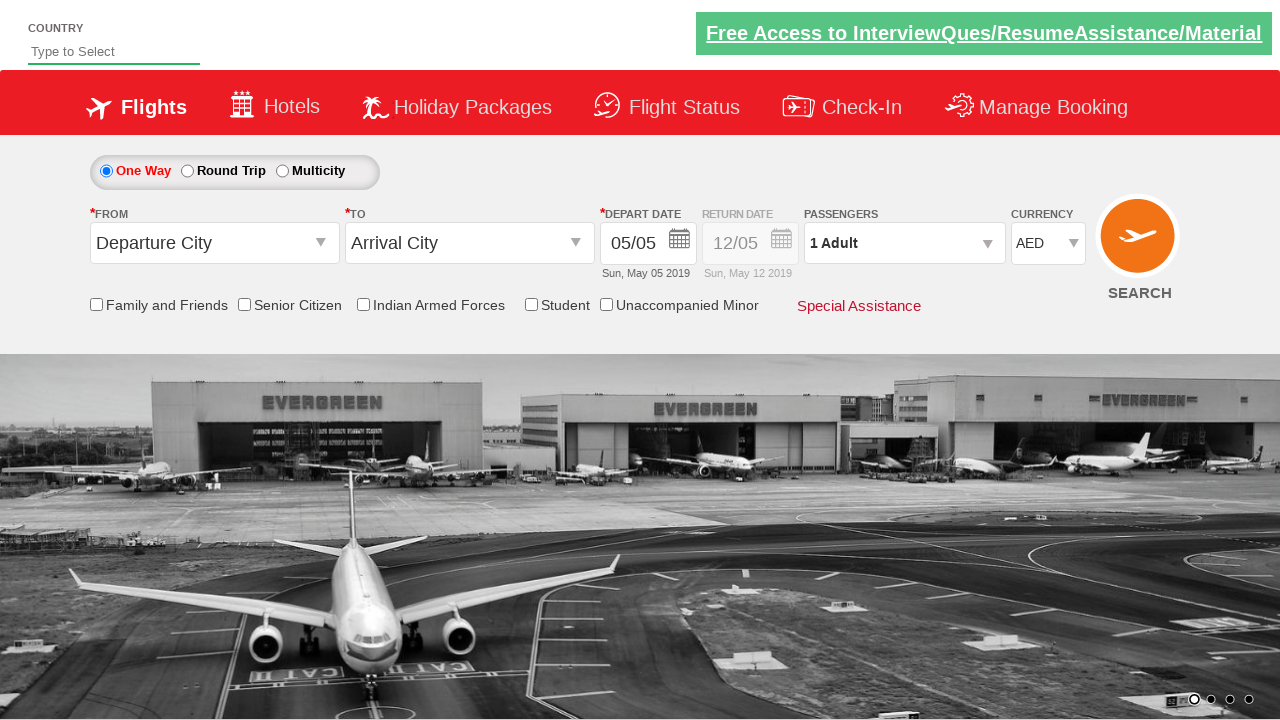